Tests that clicking the submit button on the language submission form displays the expected important notice text about carefully filling out the form

Starting URL: http://www.99-bottles-of-beer.net/submitnewlanguage.html

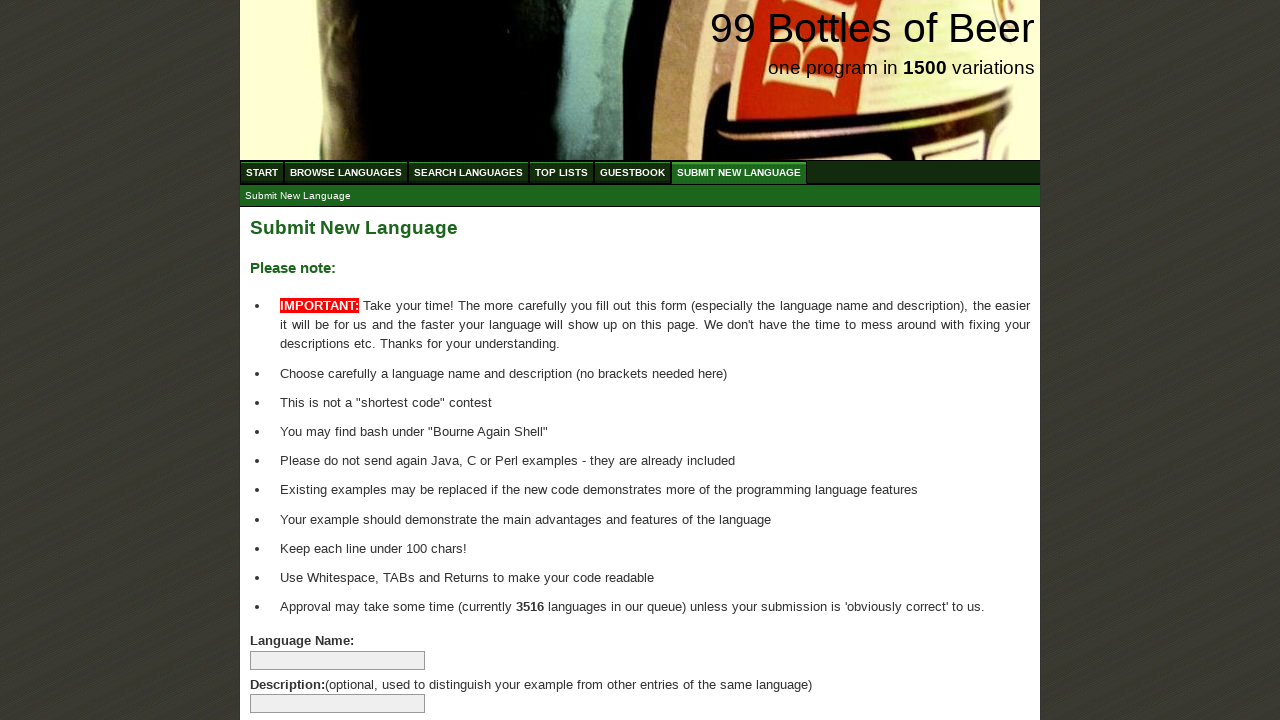

Clicked submit button on language submission form at (294, 665) on xpath=//body/div[@id='wrap']/div[@id='main']/form[@id='addlanguage']/p/input[@ty
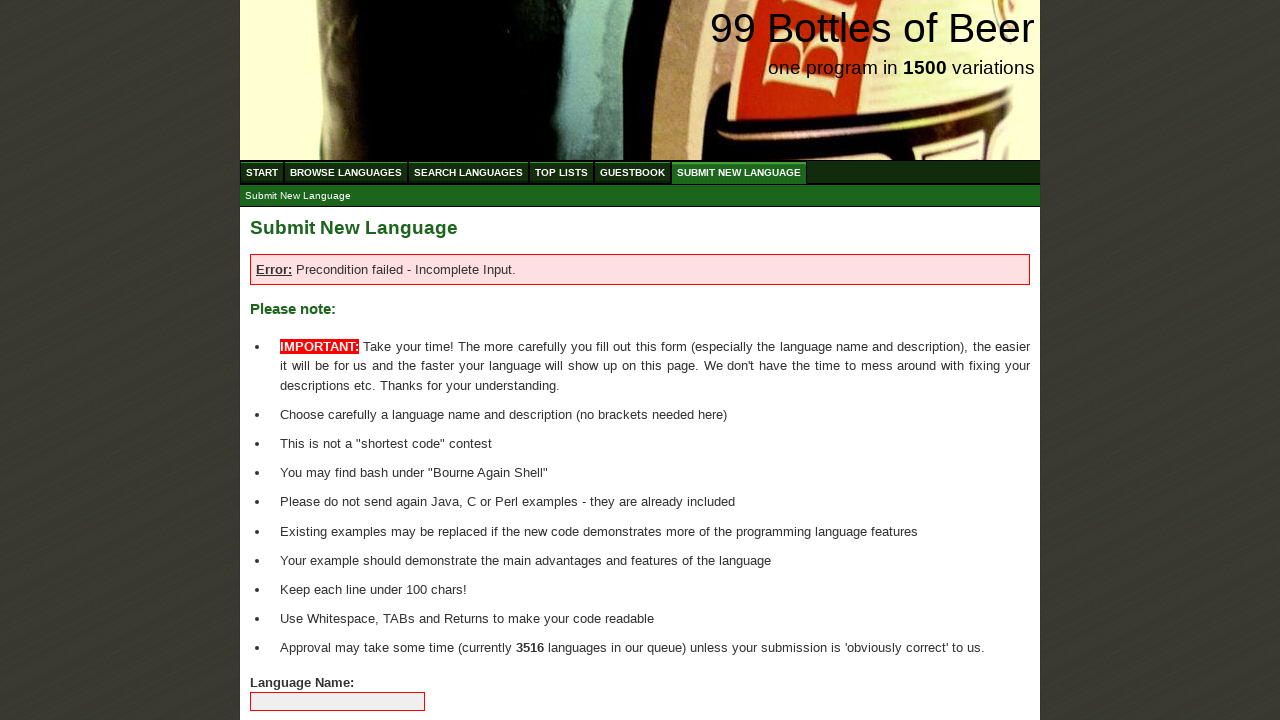

Important notice element appeared after form submission
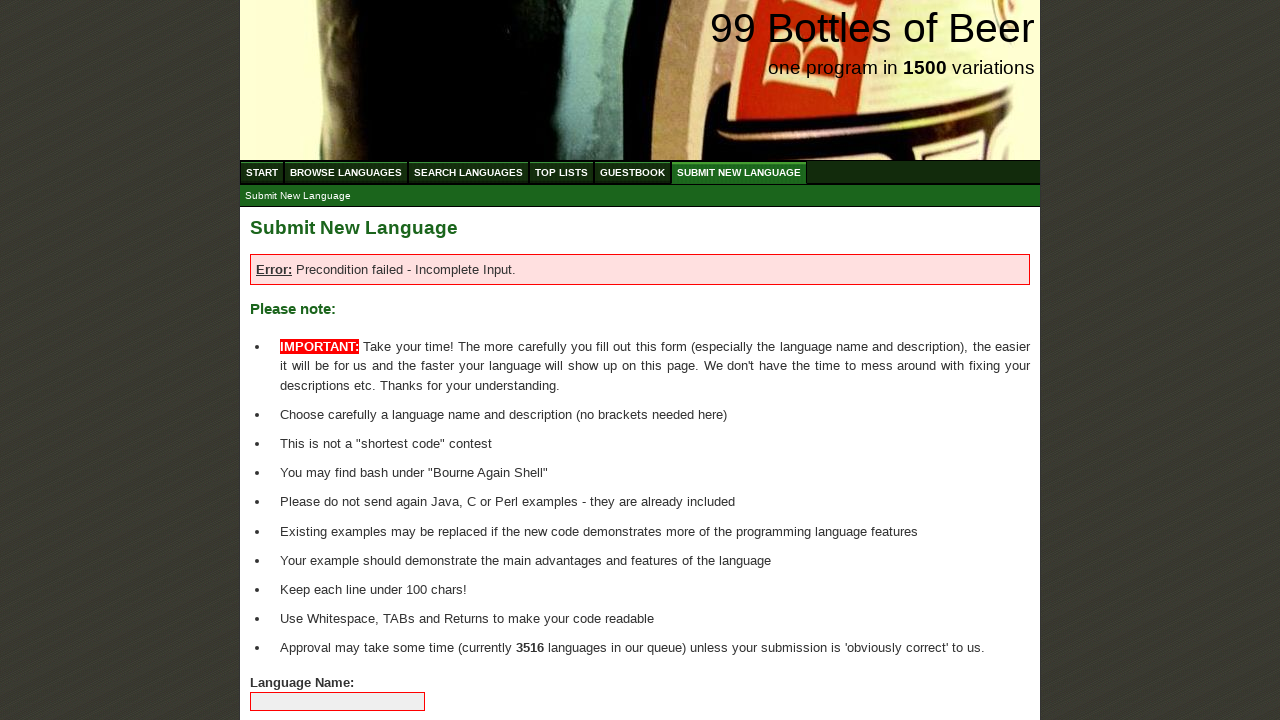

Retrieved text content from important notice element
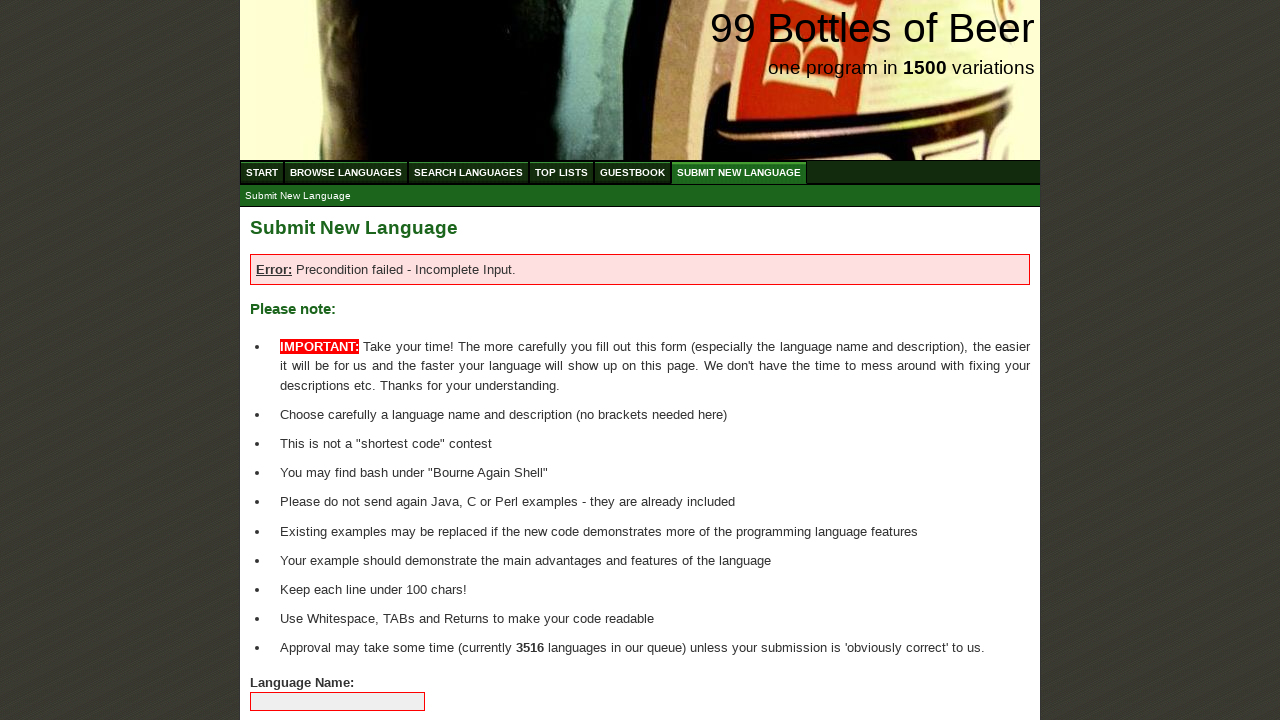

Verified important notice text matches expected content
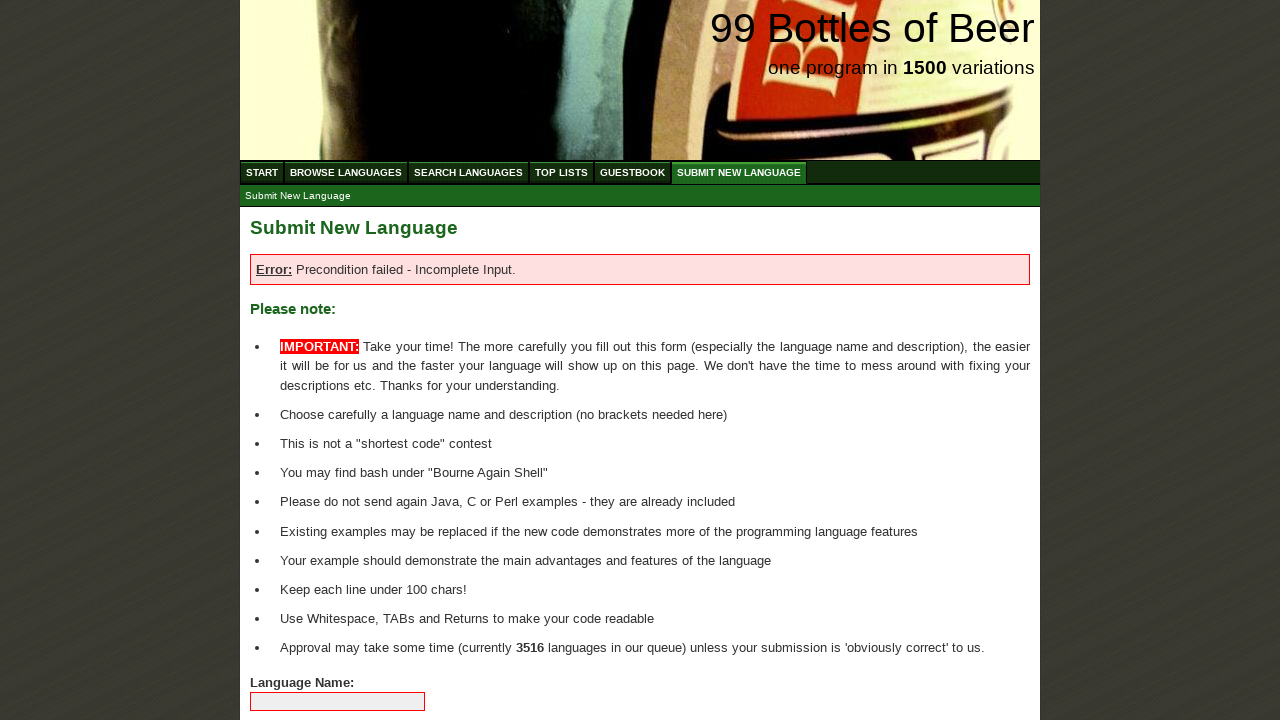

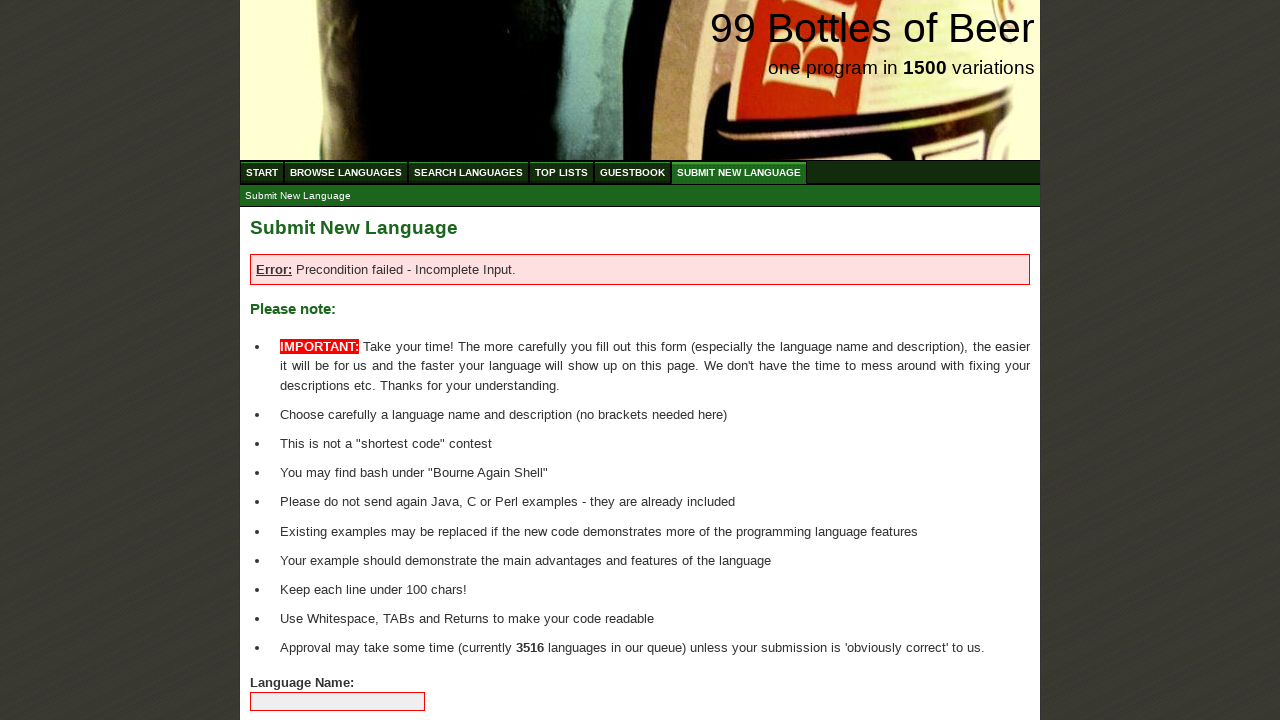